Tests that new todo items are appended to the bottom of the list and counter displays correctly

Starting URL: https://demo.playwright.dev/todomvc

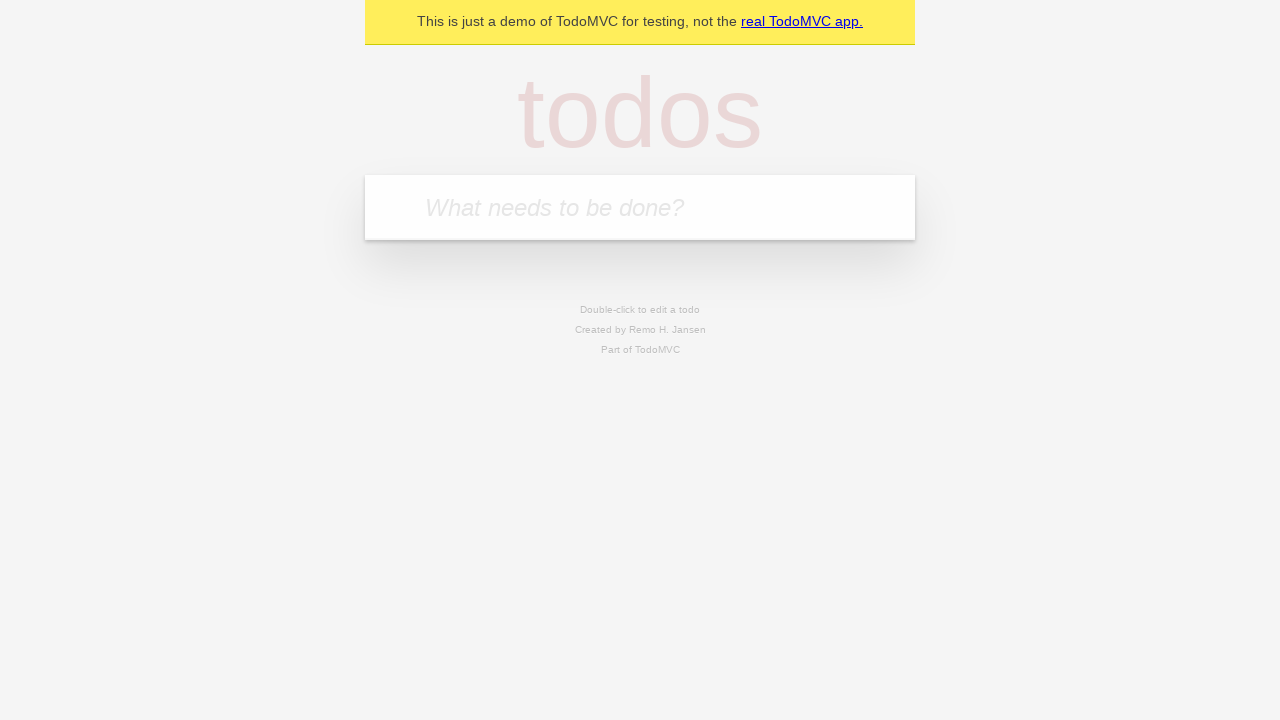

Located the 'What needs to be done?' input field
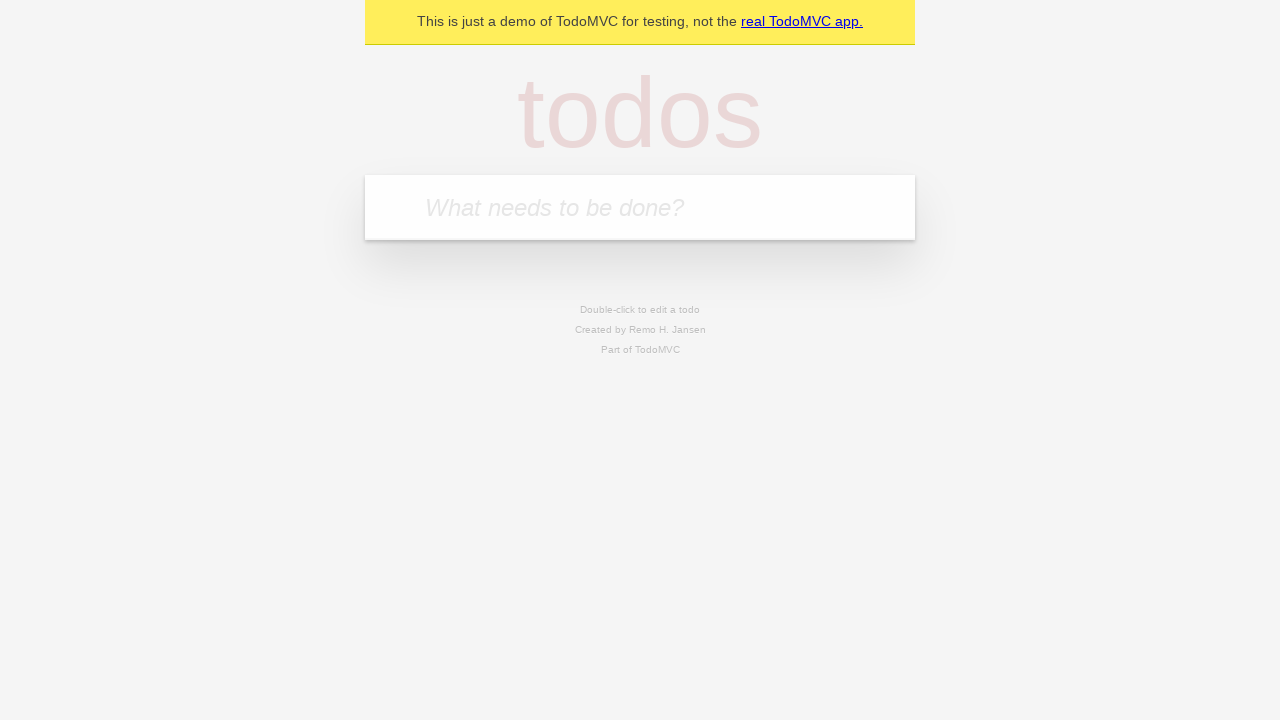

Filled input field with 'buy some cheese' on internal:attr=[placeholder="What needs to be done?"i]
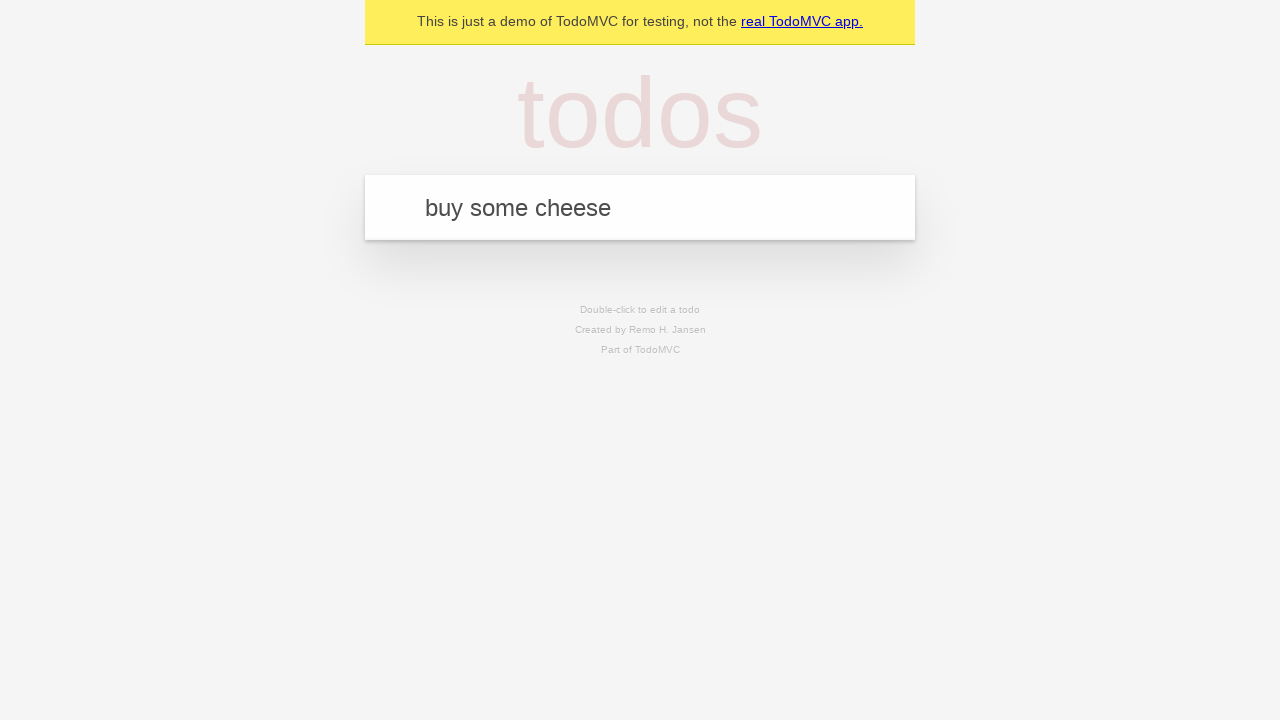

Pressed Enter to add first todo item on internal:attr=[placeholder="What needs to be done?"i]
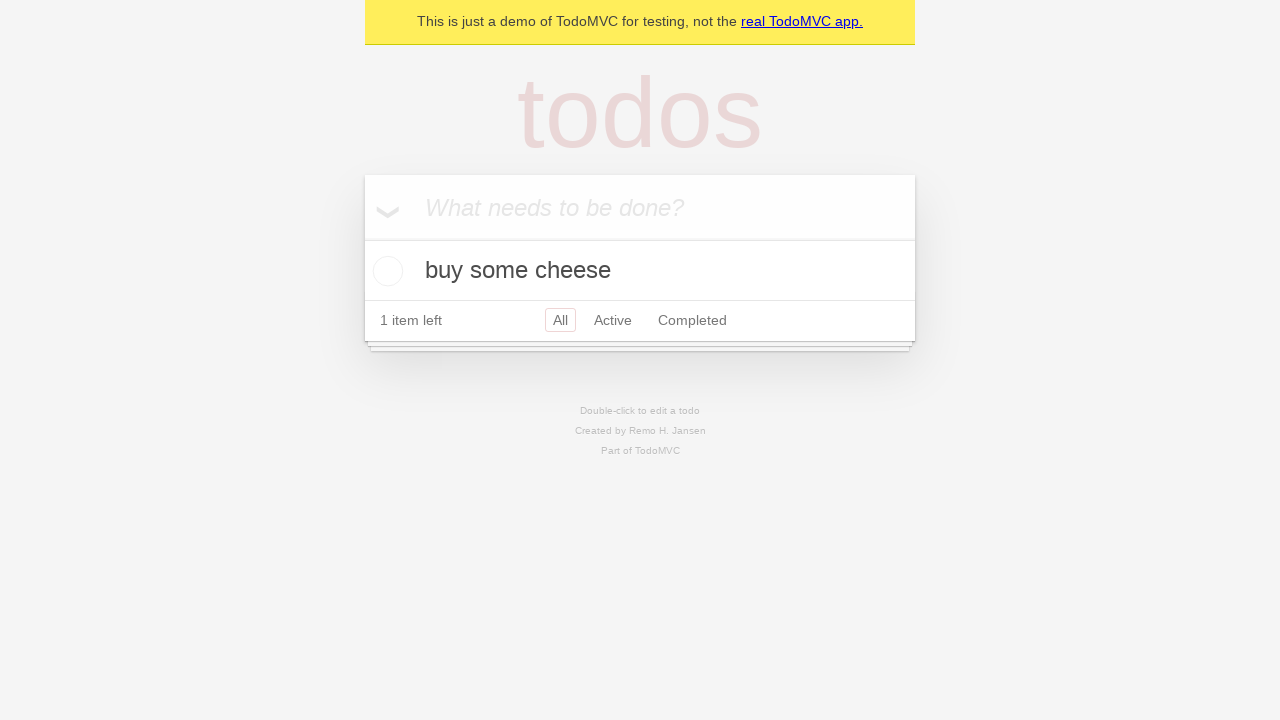

Filled input field with 'feed the cat' on internal:attr=[placeholder="What needs to be done?"i]
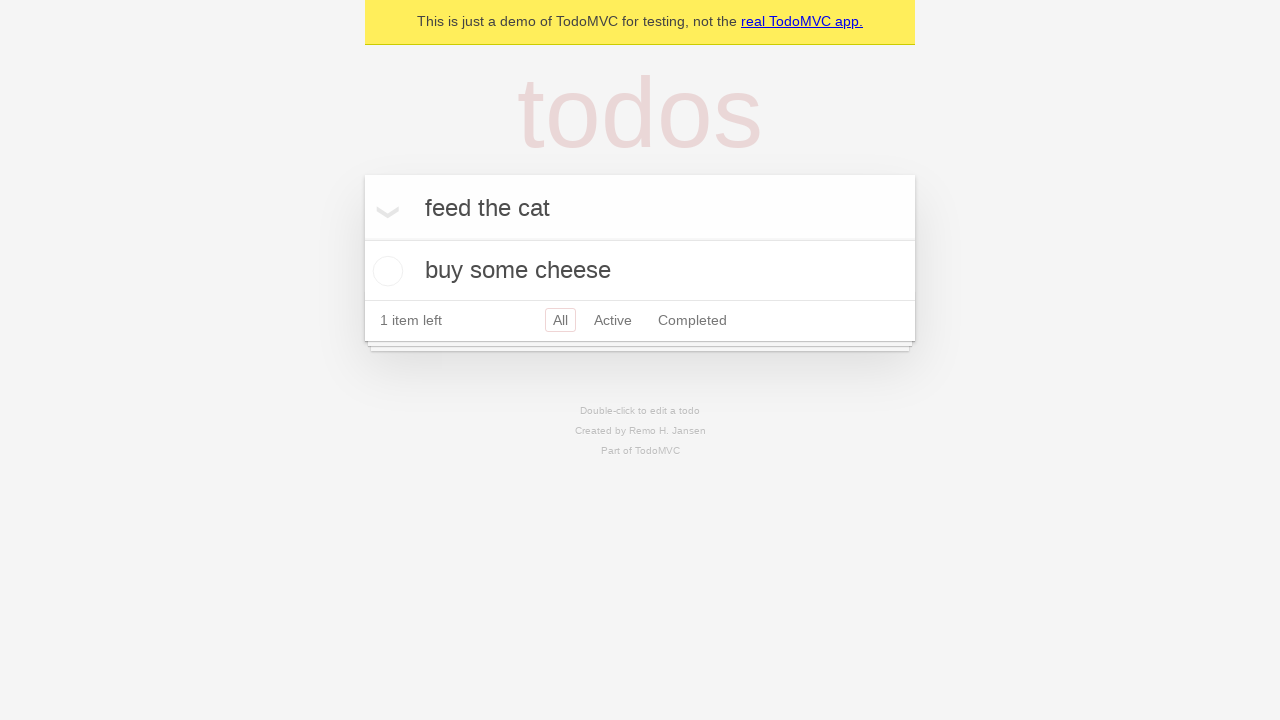

Pressed Enter to add second todo item on internal:attr=[placeholder="What needs to be done?"i]
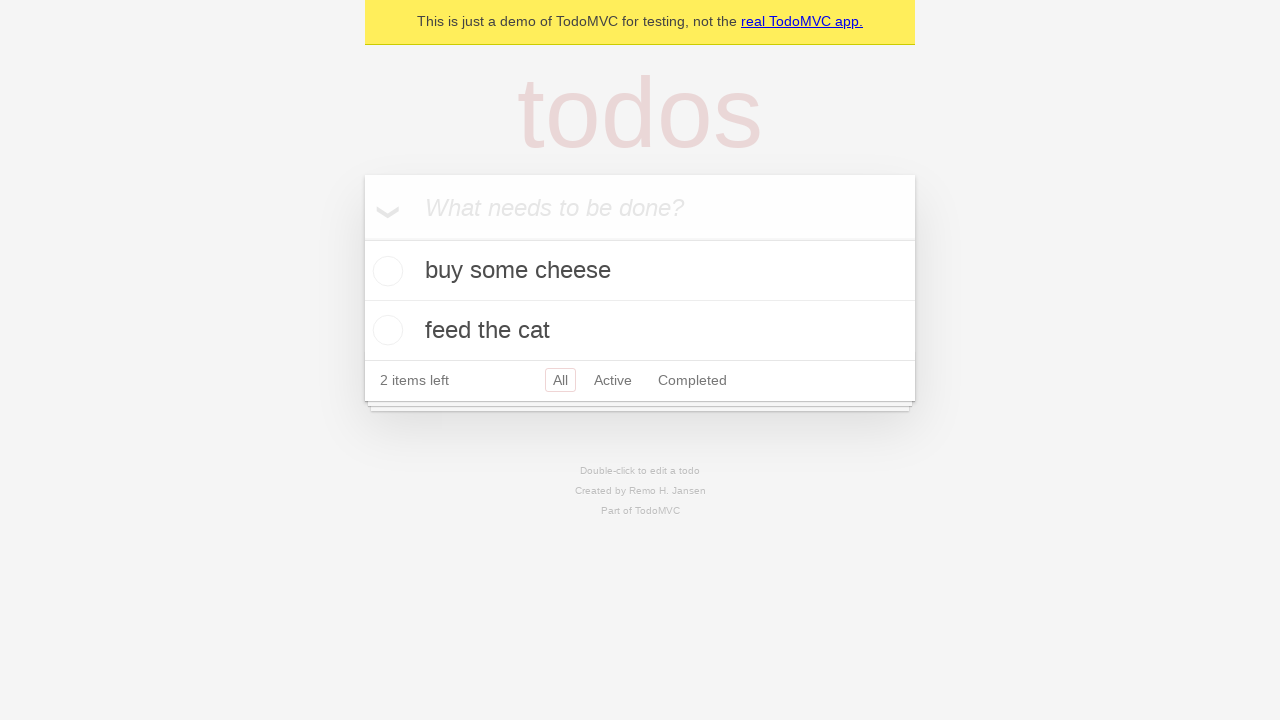

Filled input field with 'book a doctors appointment' on internal:attr=[placeholder="What needs to be done?"i]
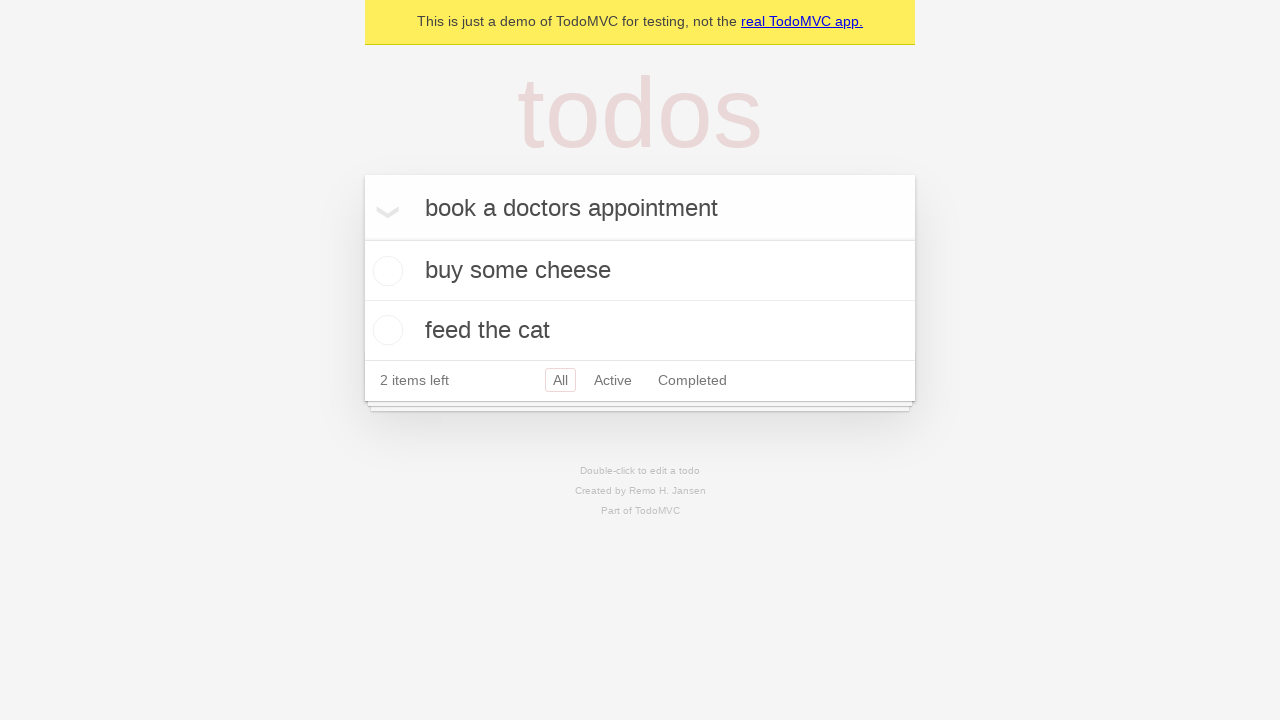

Pressed Enter to add third todo item on internal:attr=[placeholder="What needs to be done?"i]
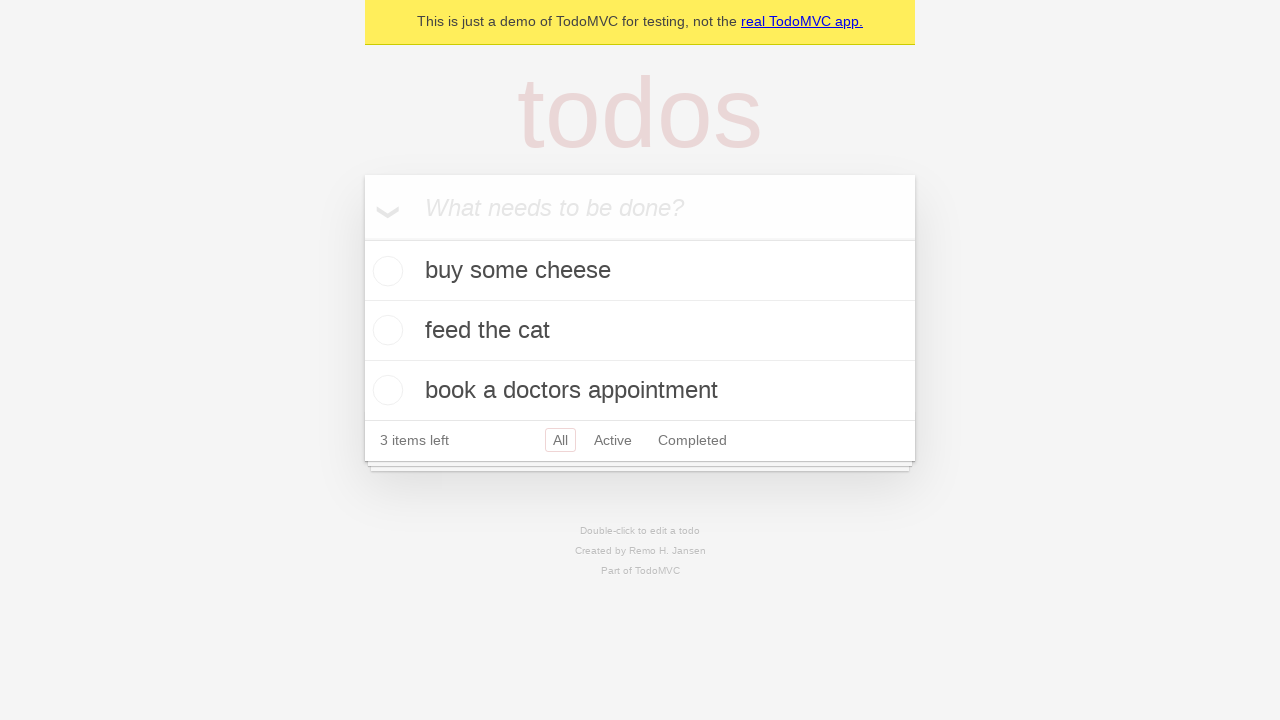

Verified that counter displays '3 items left' confirming all three todo items were added
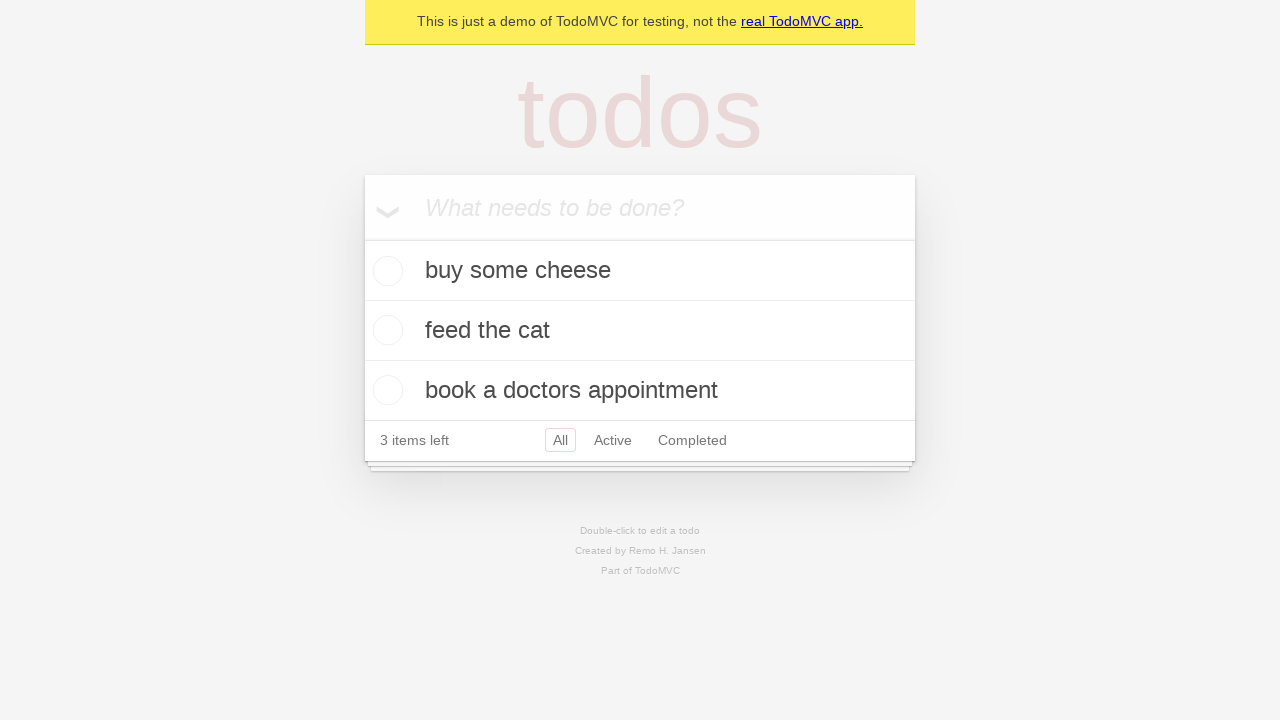

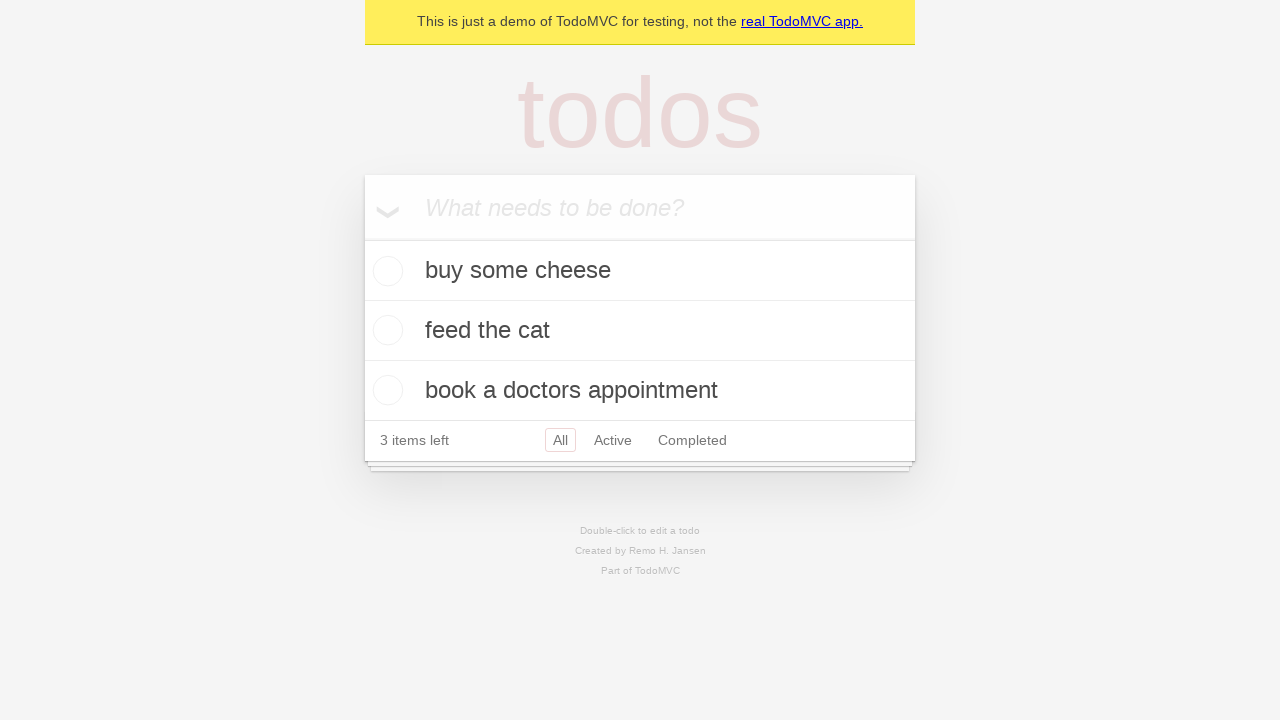